Tests form validation by submitting without filling the subject field

Starting URL: https://automationexercise.com/contact_us

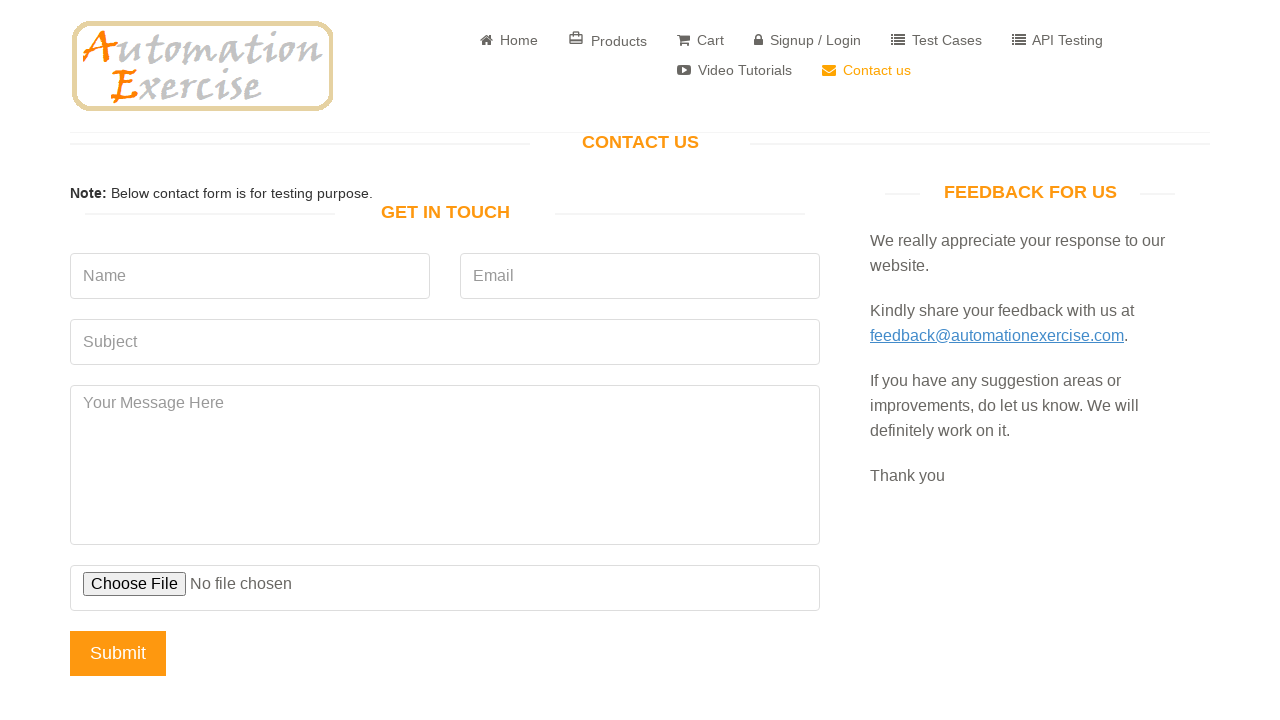

Filled name field with 'Robert Brown' on input[name='name']
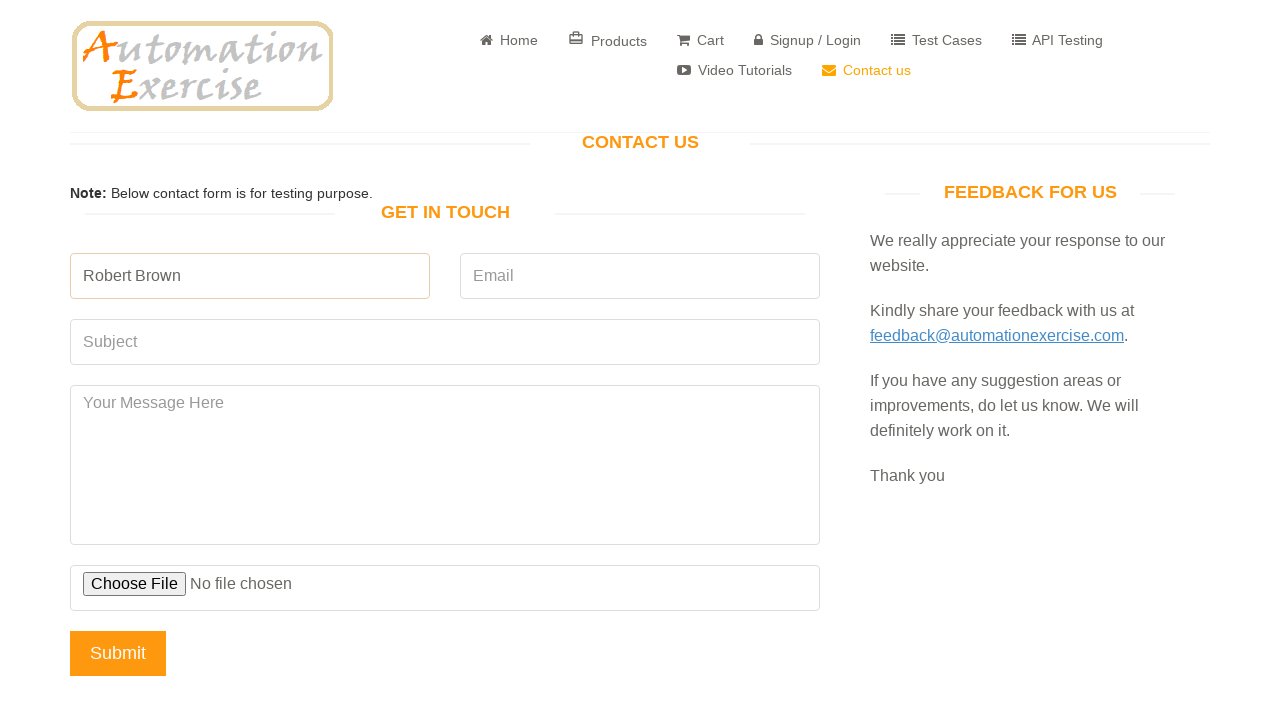

Filled email field with 'robert.brown@testmail.com' on input[name='email']
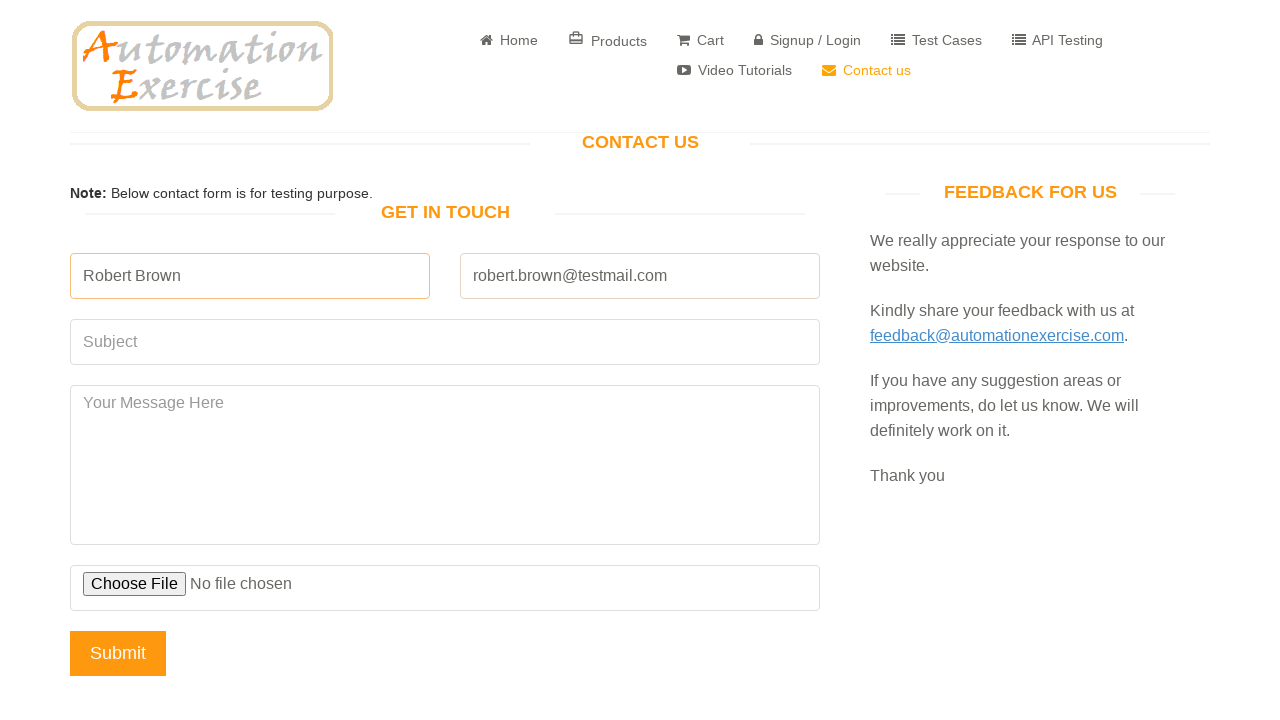

Filled message field with 'Testing validation for blank subject field' on textarea[name='message']
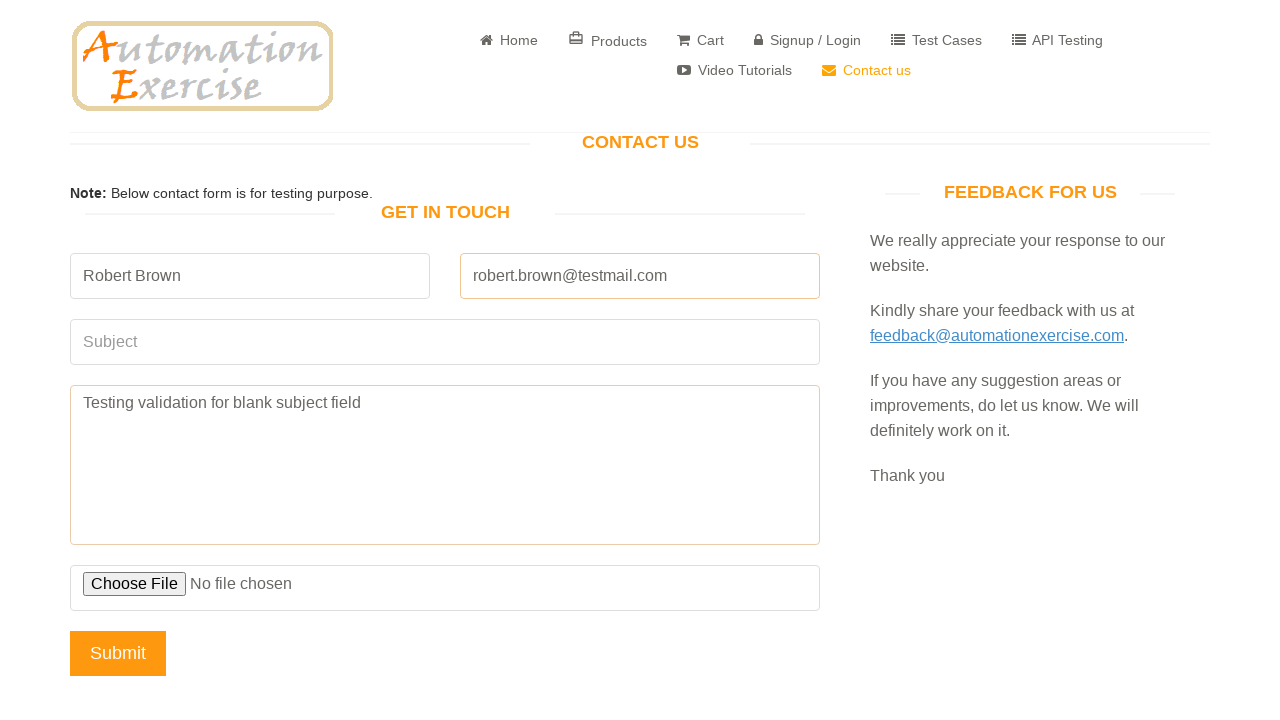

Clicked submit button to test blank subject validation at (118, 653) on input[type='submit']
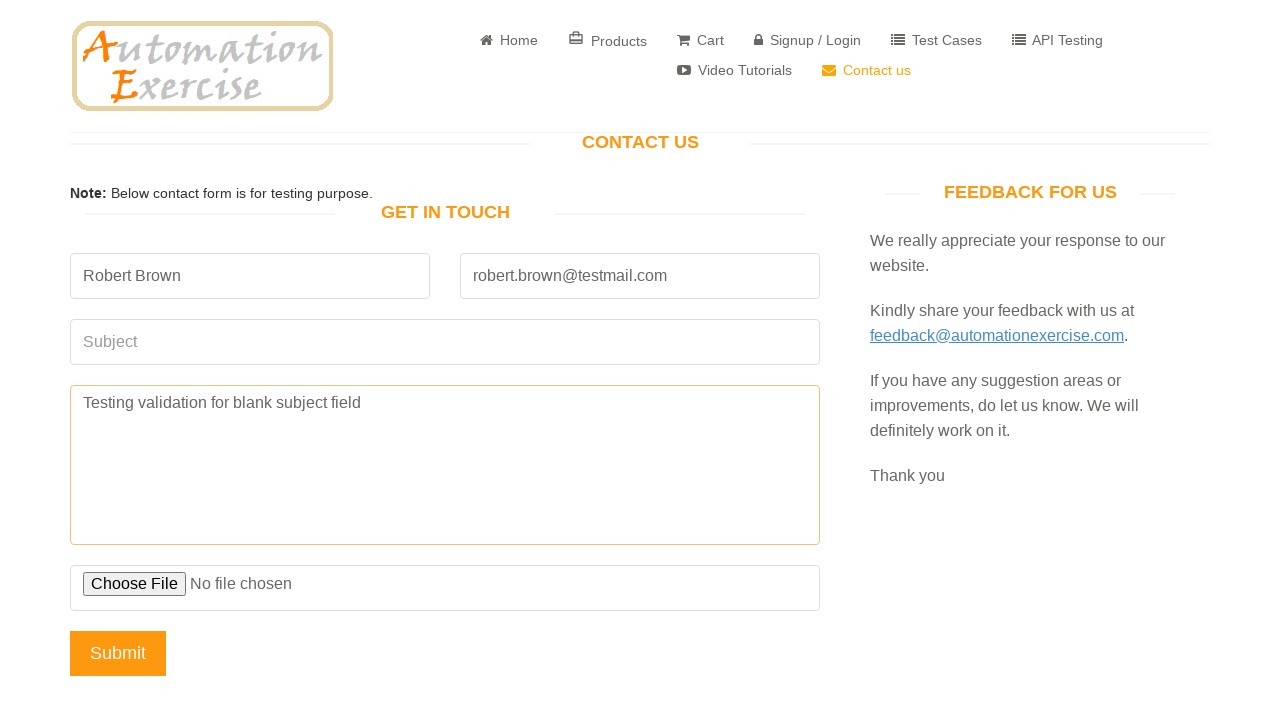

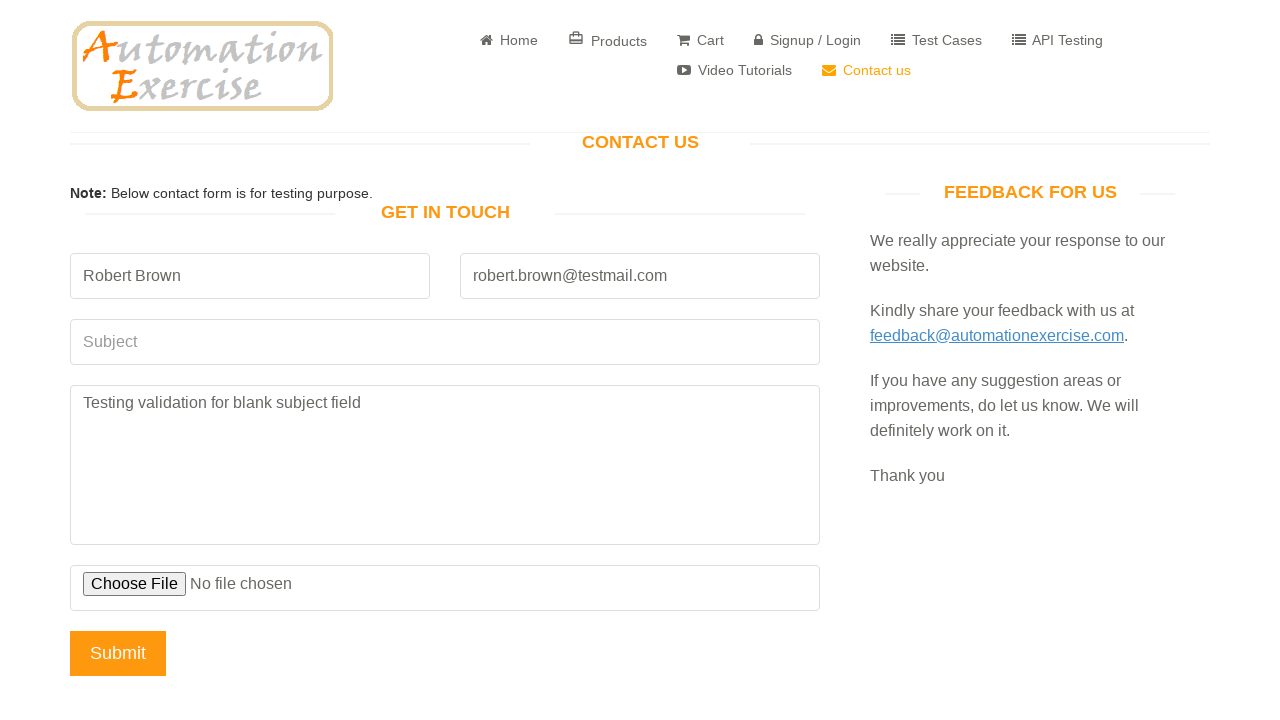